Tests DOM traversal by getting an element's parent and counting its children

Starting URL: https://qap.dev

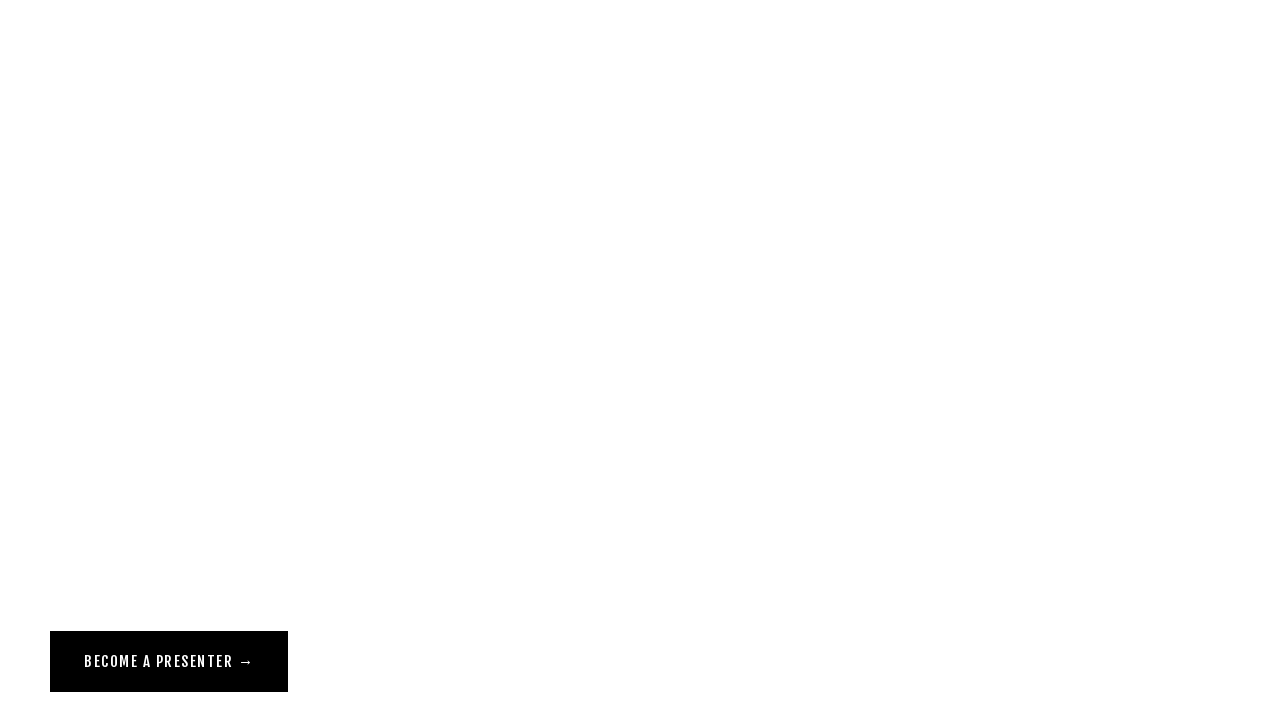

Navigated to https://qap.dev
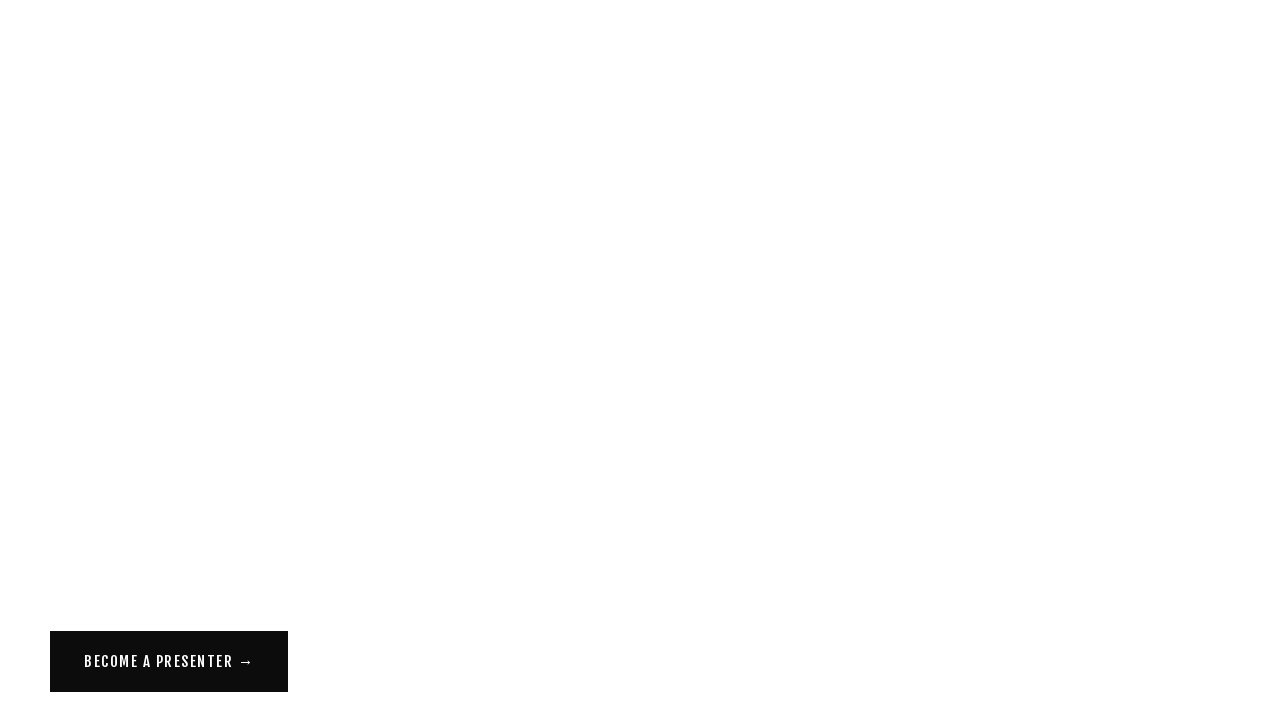

Located element with href='/our-vision' and data-test attribute
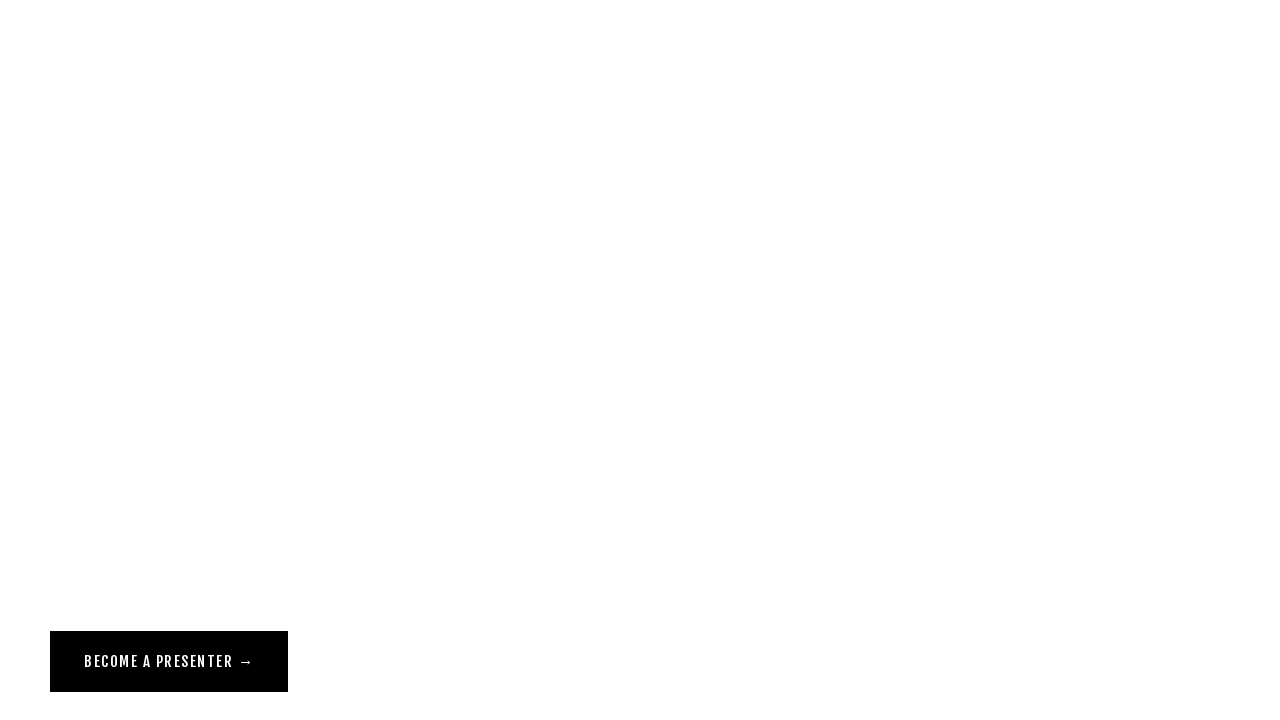

Got parent element of target element
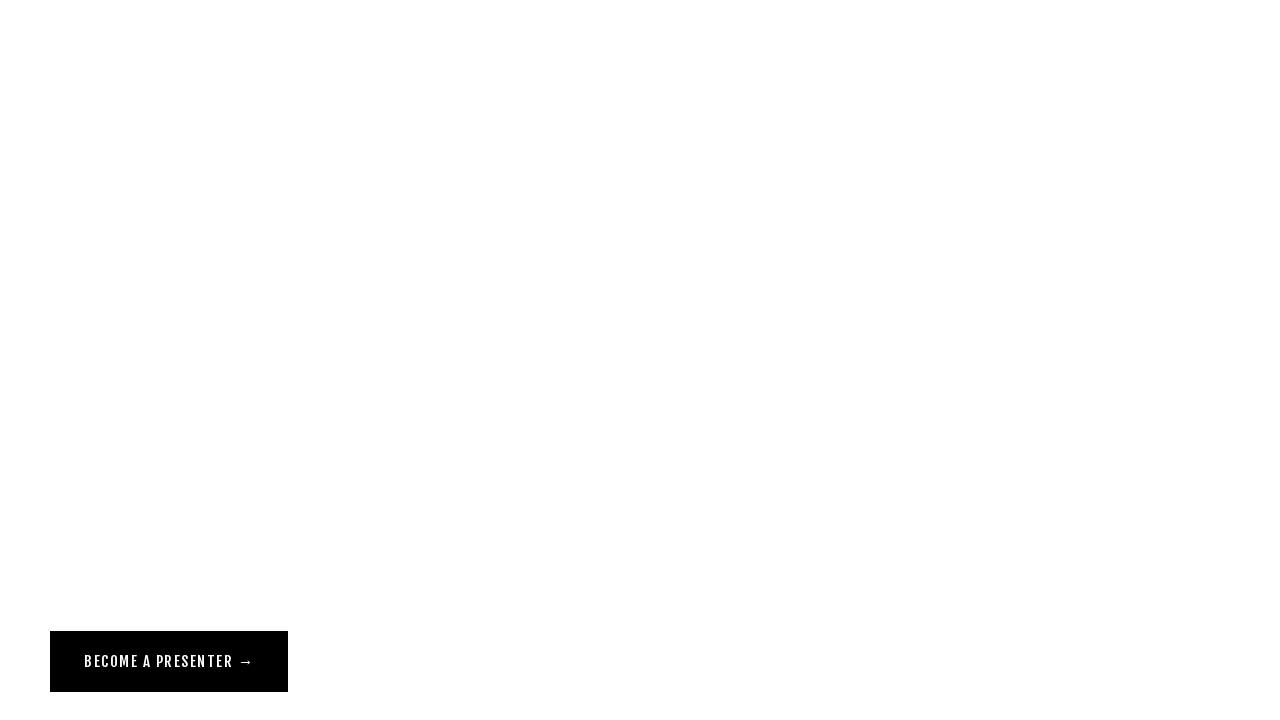

Located all direct children of parent element
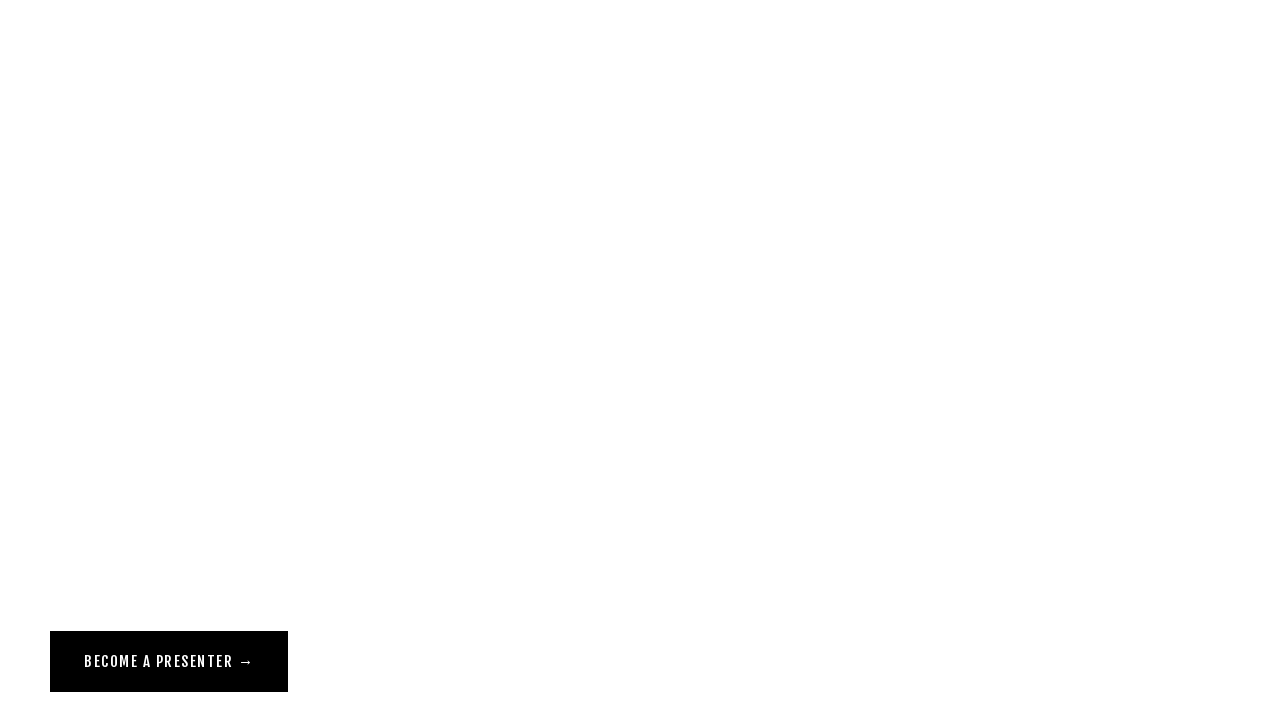

Verified parent element has exactly 3 children
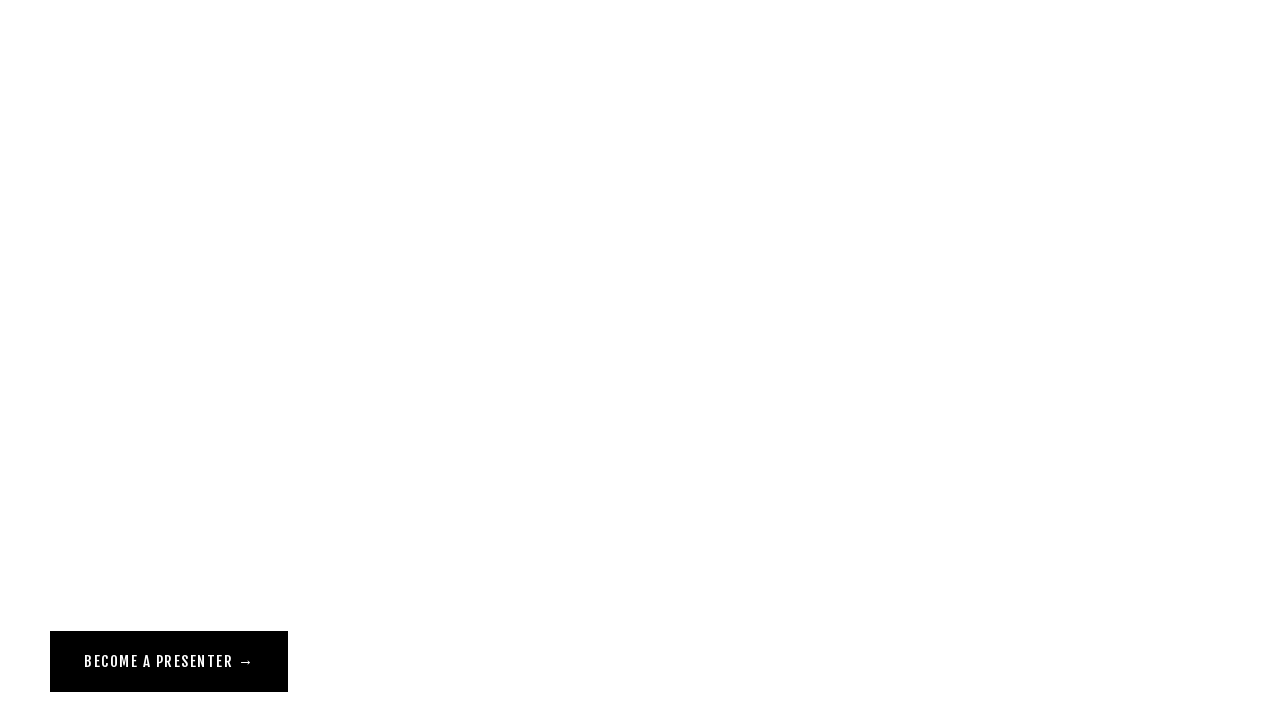

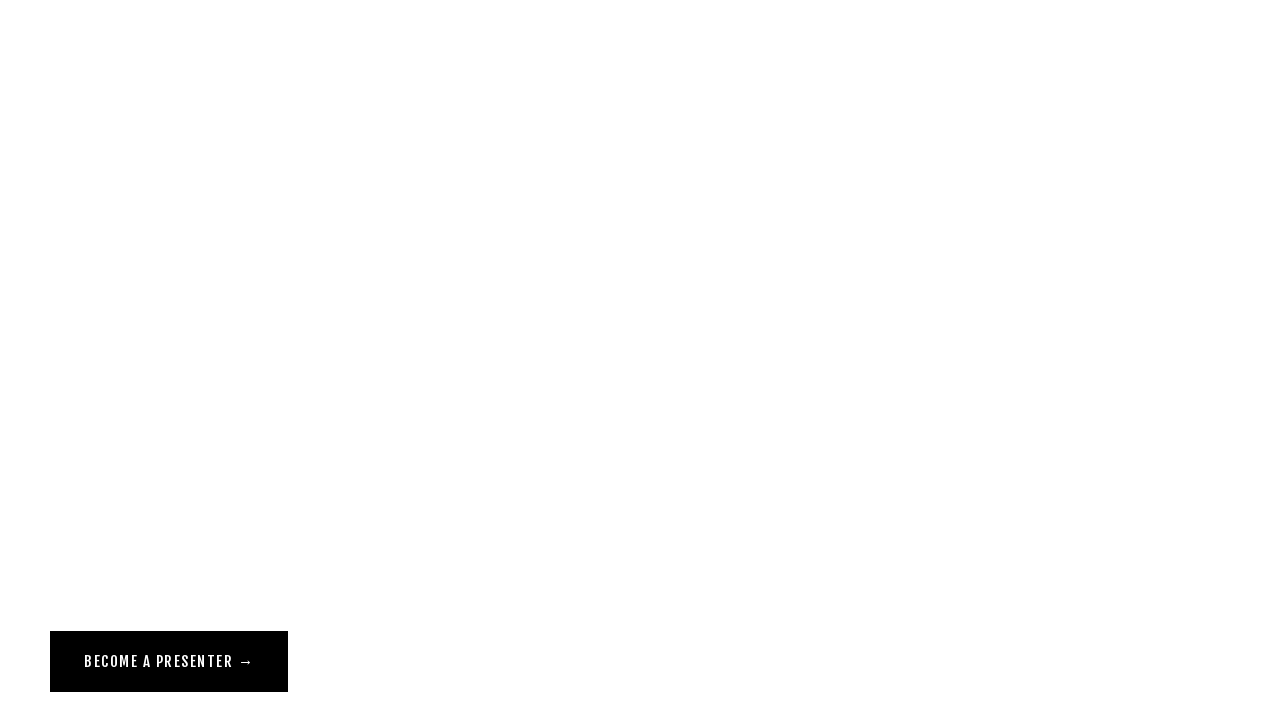